Tests browser window and tab handling by opening new tabs/windows and switching between them to interact with elements

Starting URL: https://demoqa.com/browser-windows

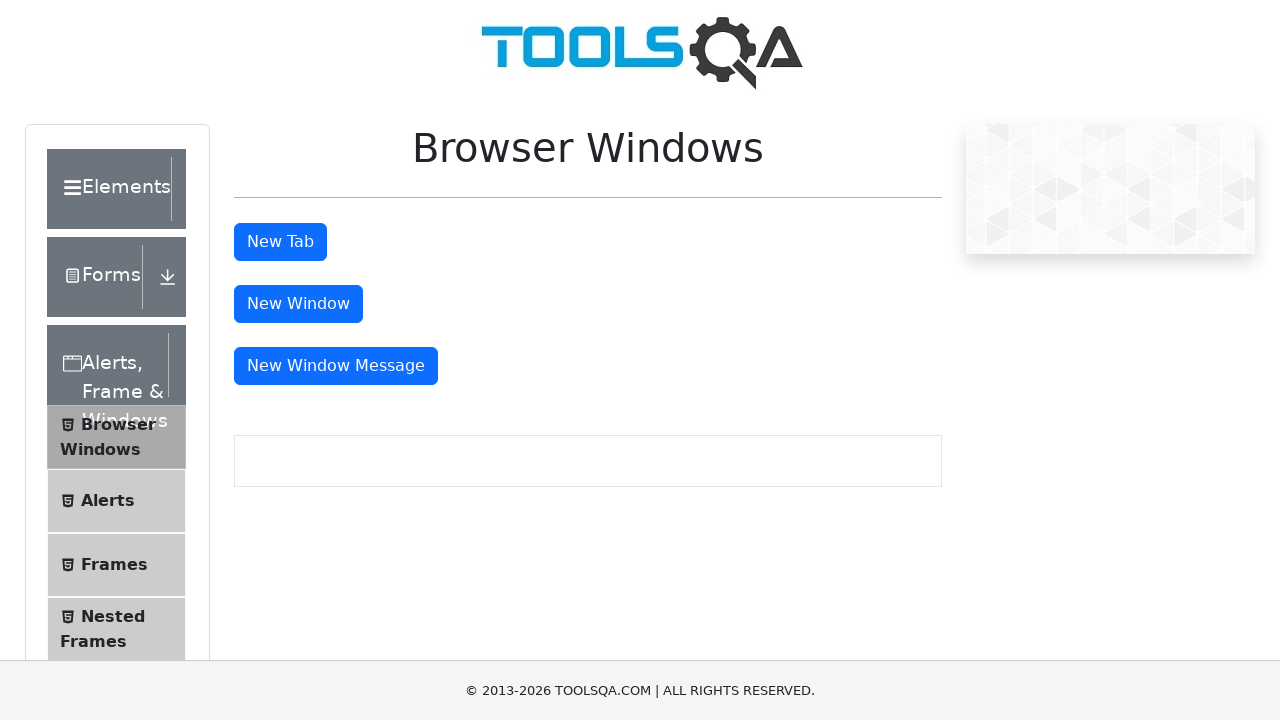

Clicked button to open new tab at (280, 242) on #tabButton
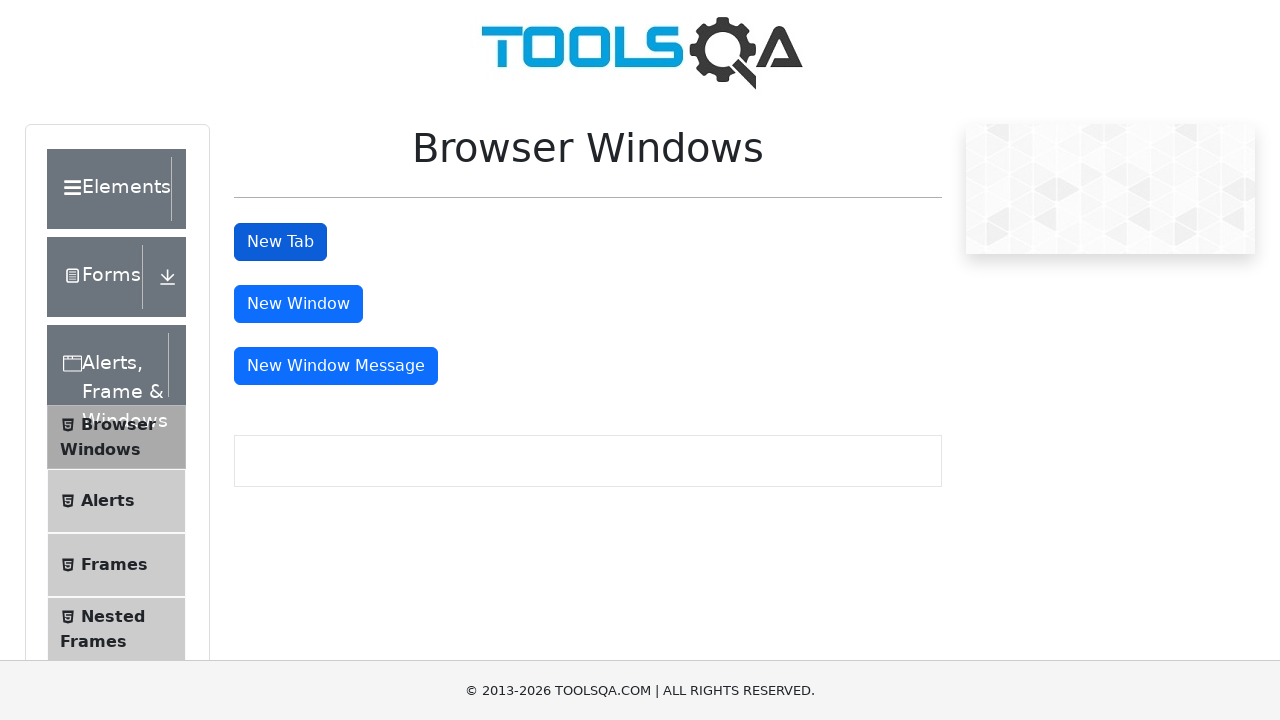

Retrieved all open pages/tabs from context
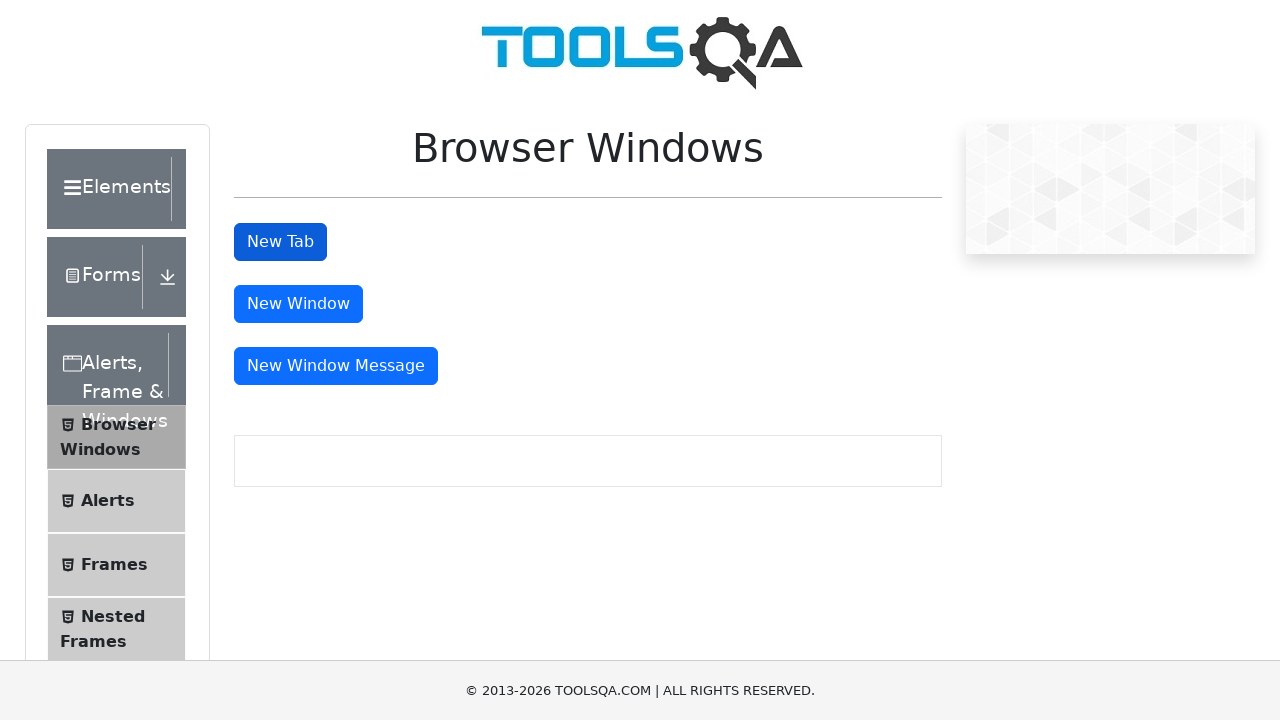

Selected second page from all pages
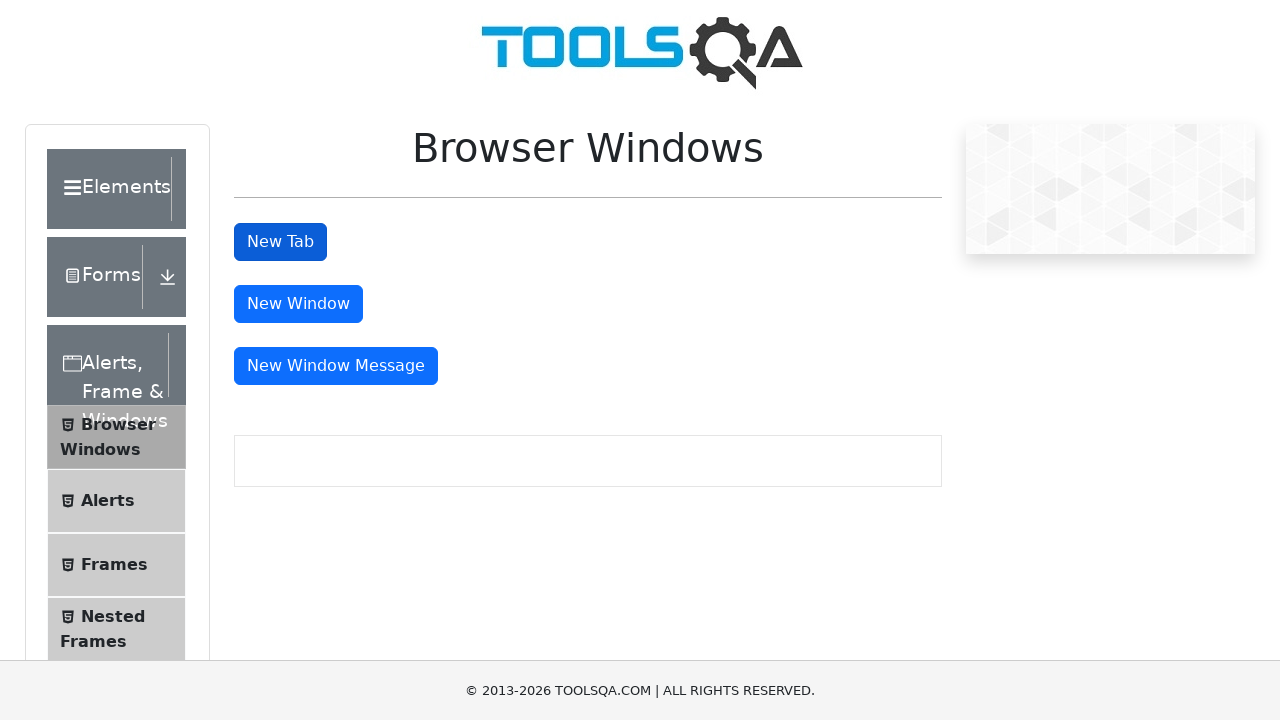

Located sample heading element in new tab
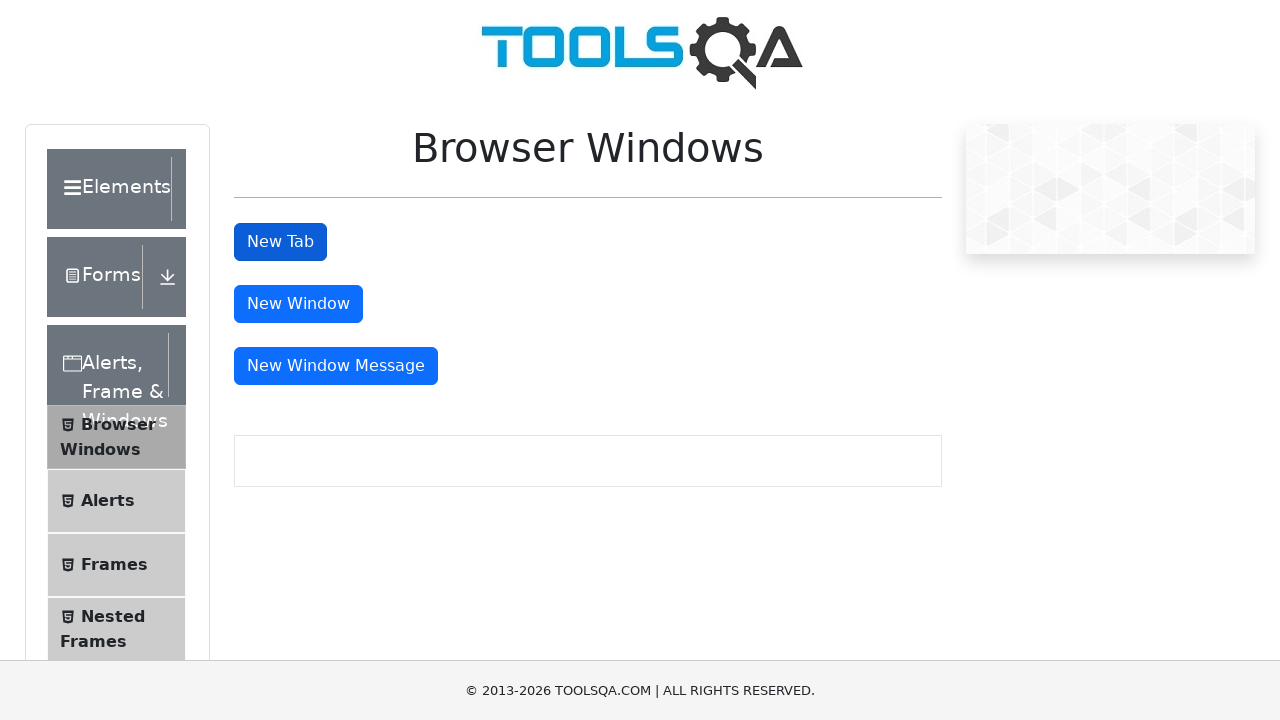

Clicked sample heading in new tab at (640, 40) on #sampleHeading
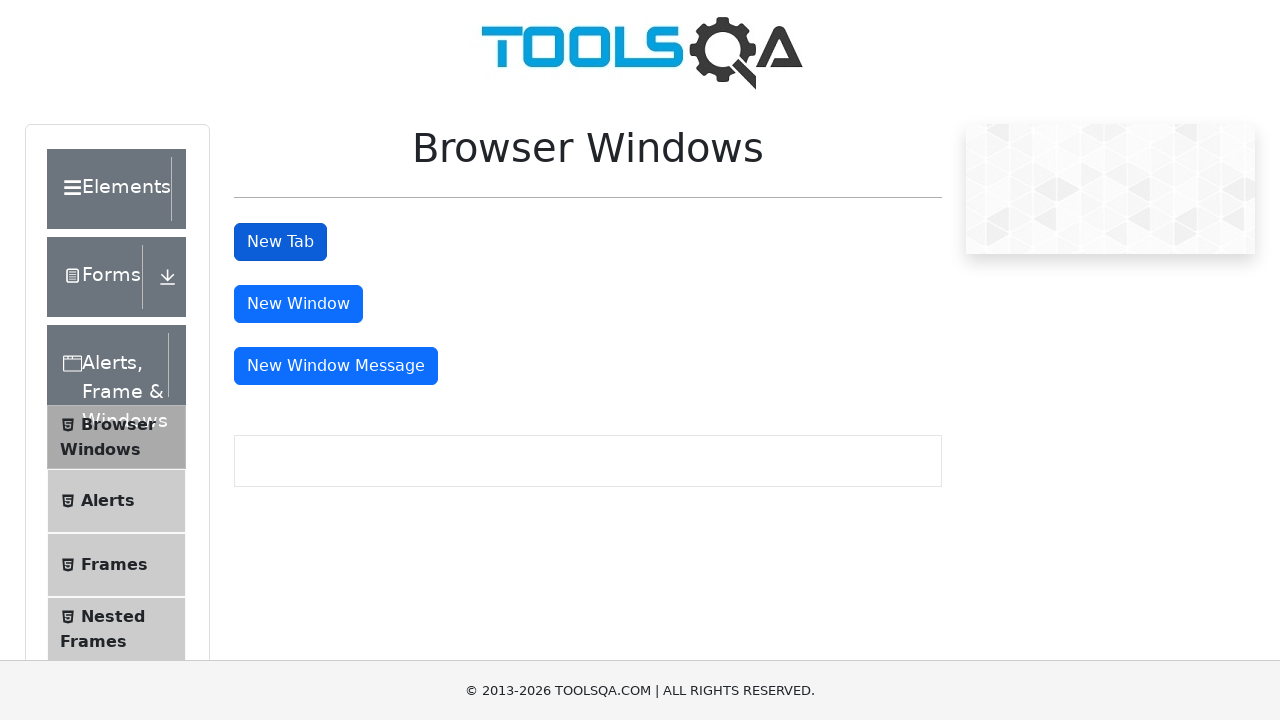

Retrieved and printed sample heading text: This is a sample page
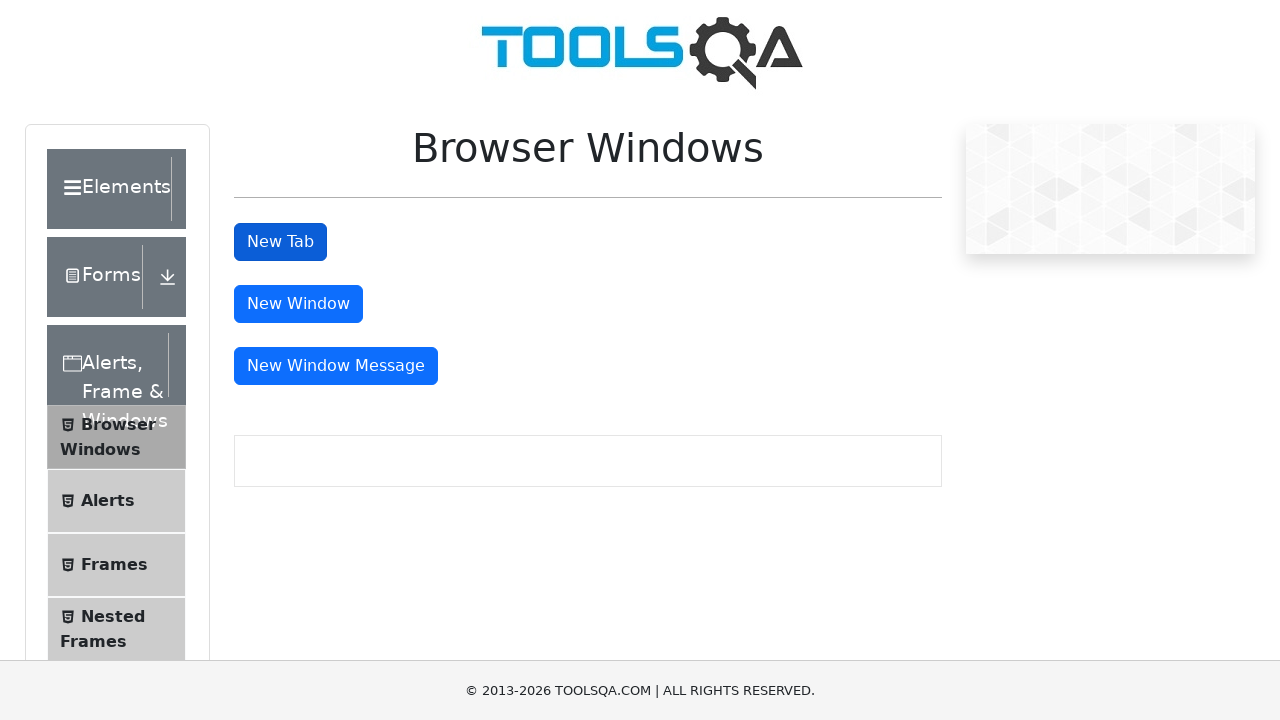

Clicked button to open new window from original page at (298, 304) on #windowButton
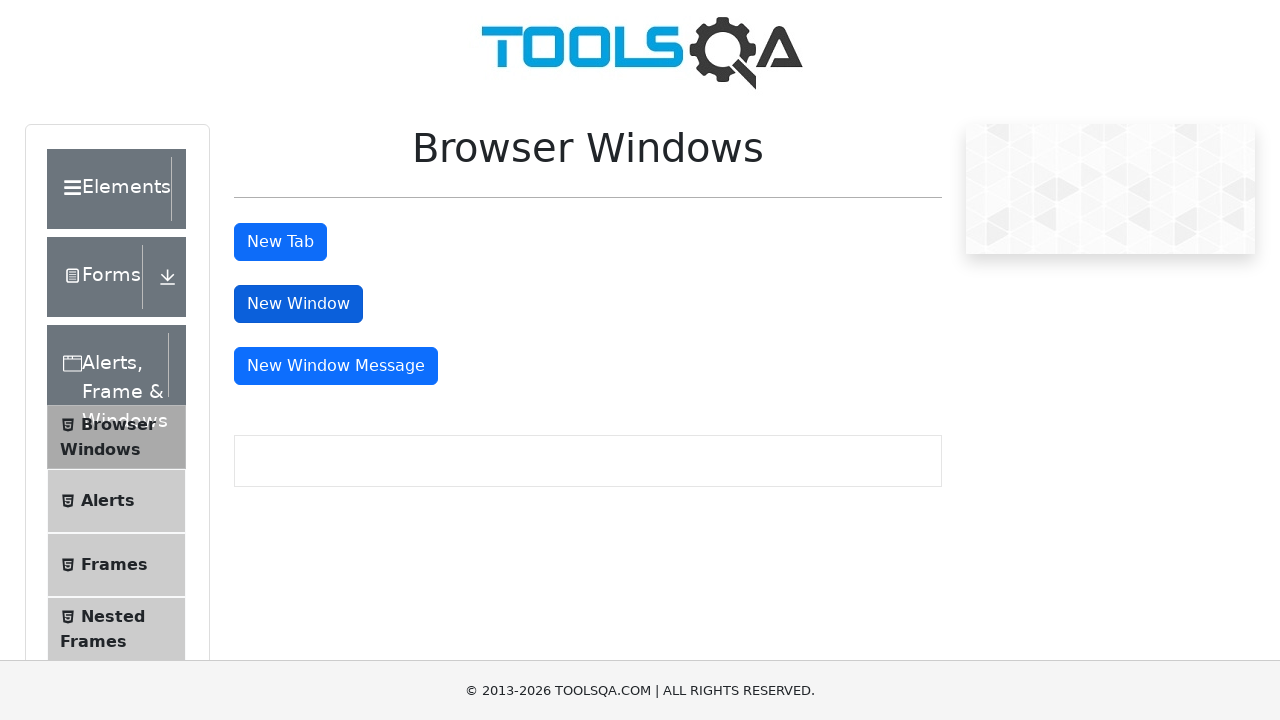

Located sample heading element in new window
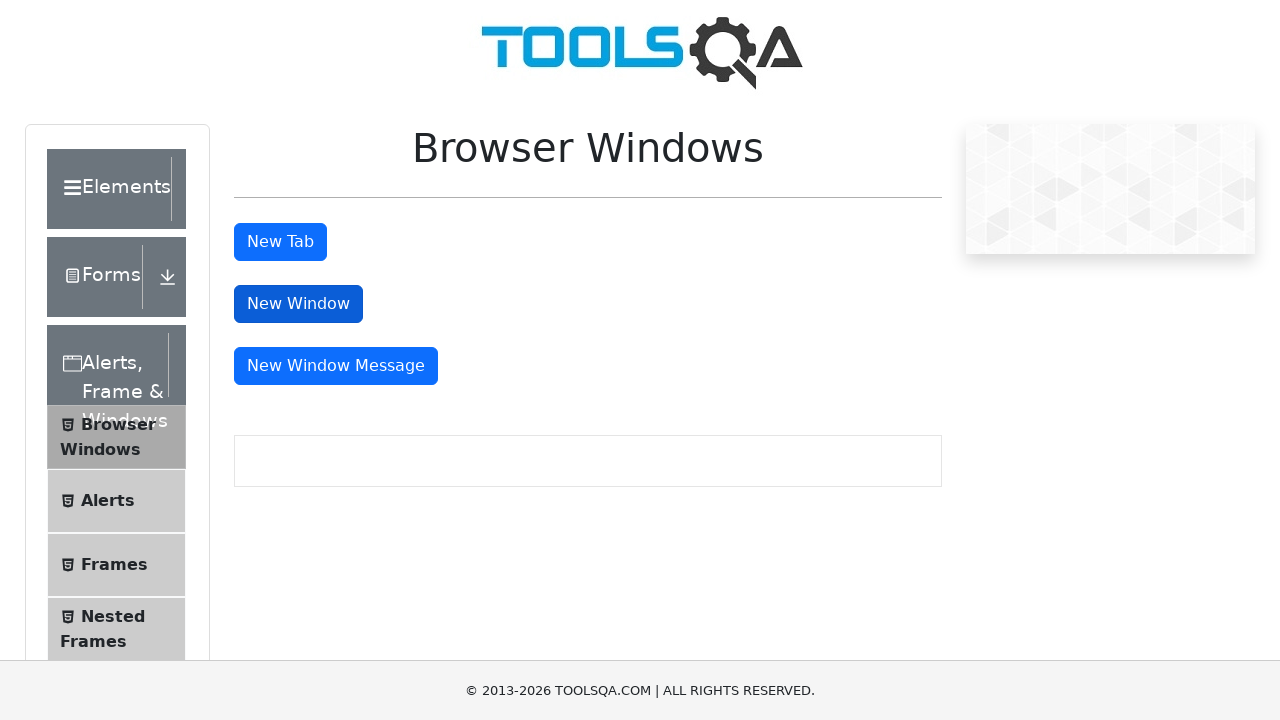

Retrieved and printed sample heading text from new window: This is a sample page
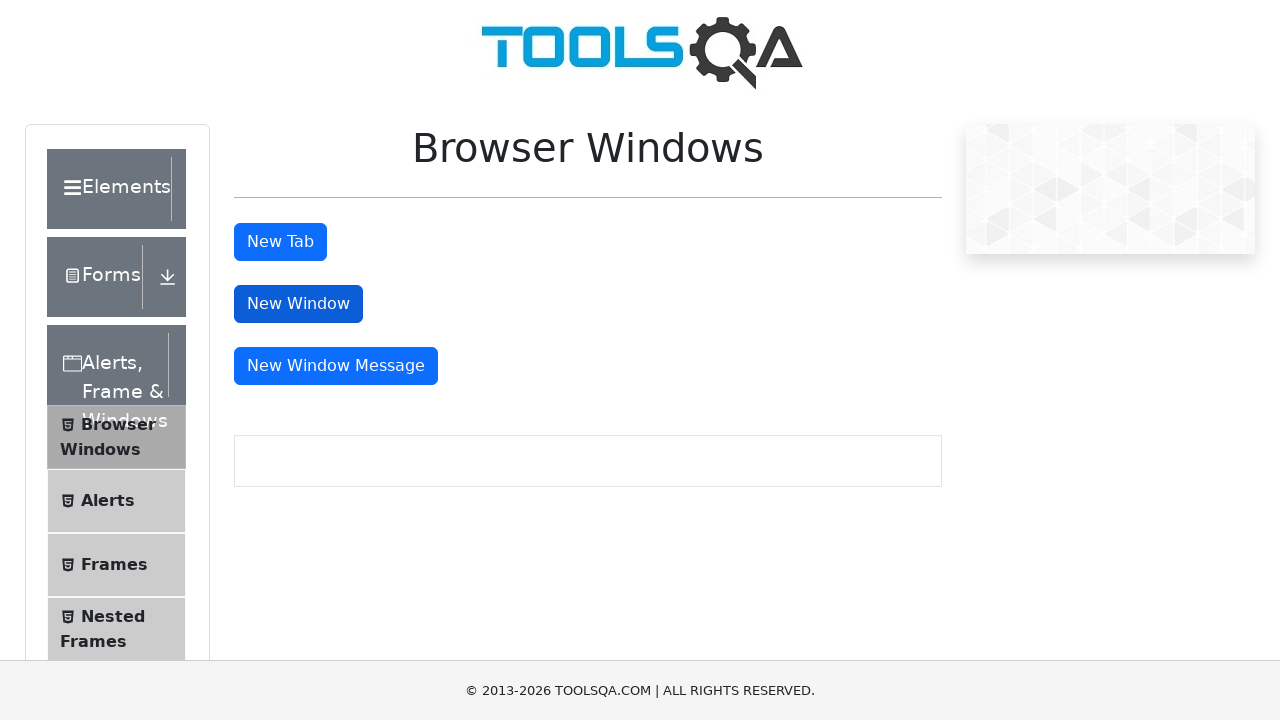

Clicked button to open message window at (336, 366) on #messageWindowButton
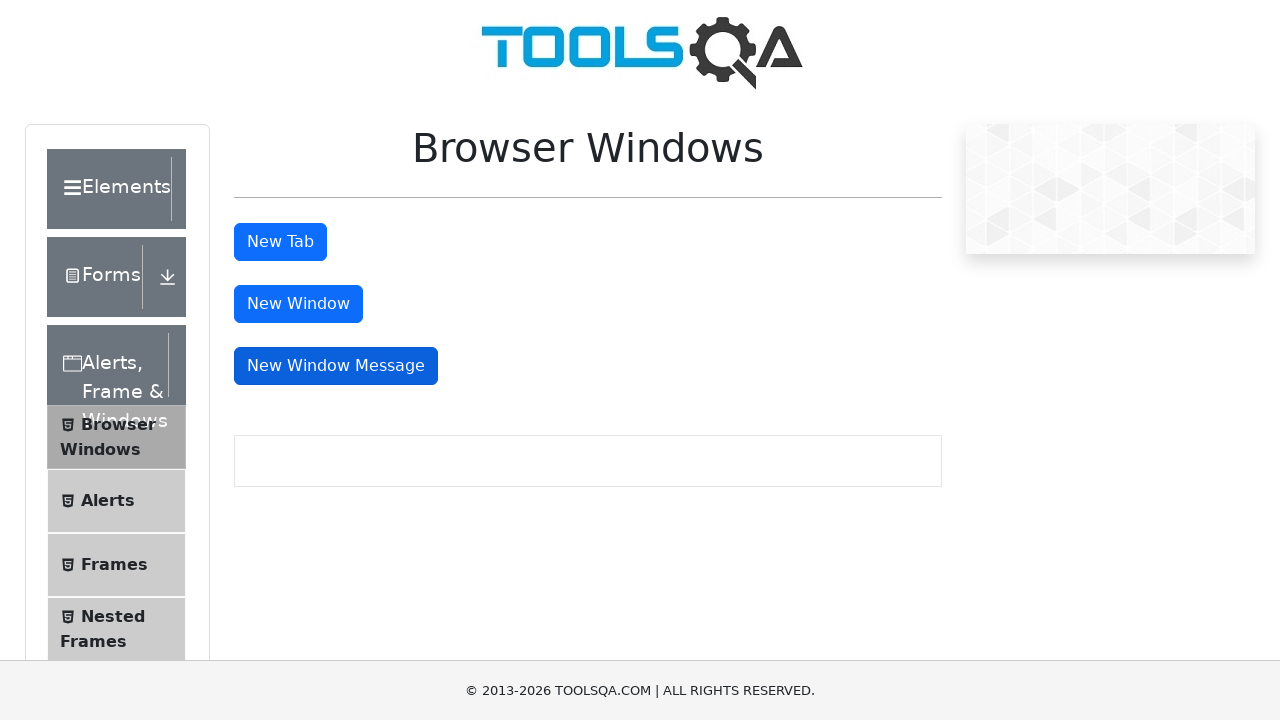

Opened a completely new window/page
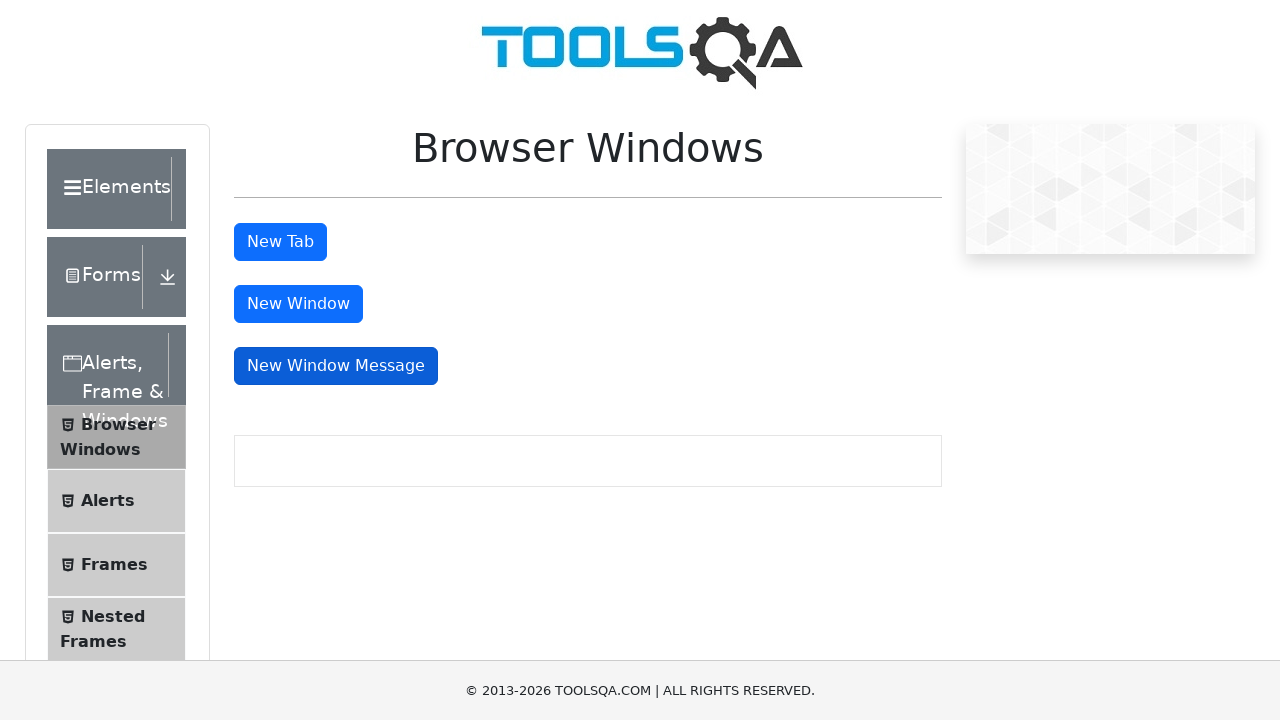

Waited 3 seconds for new window to load
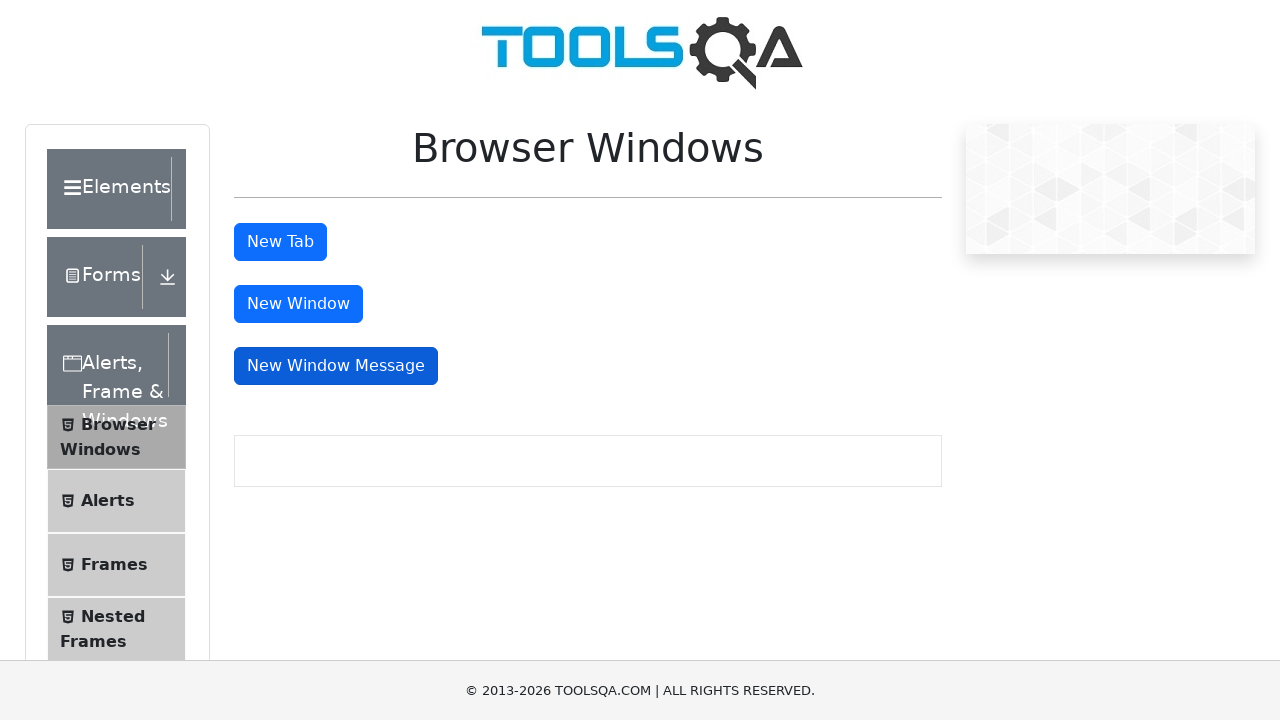

Retrieved body text content from new window
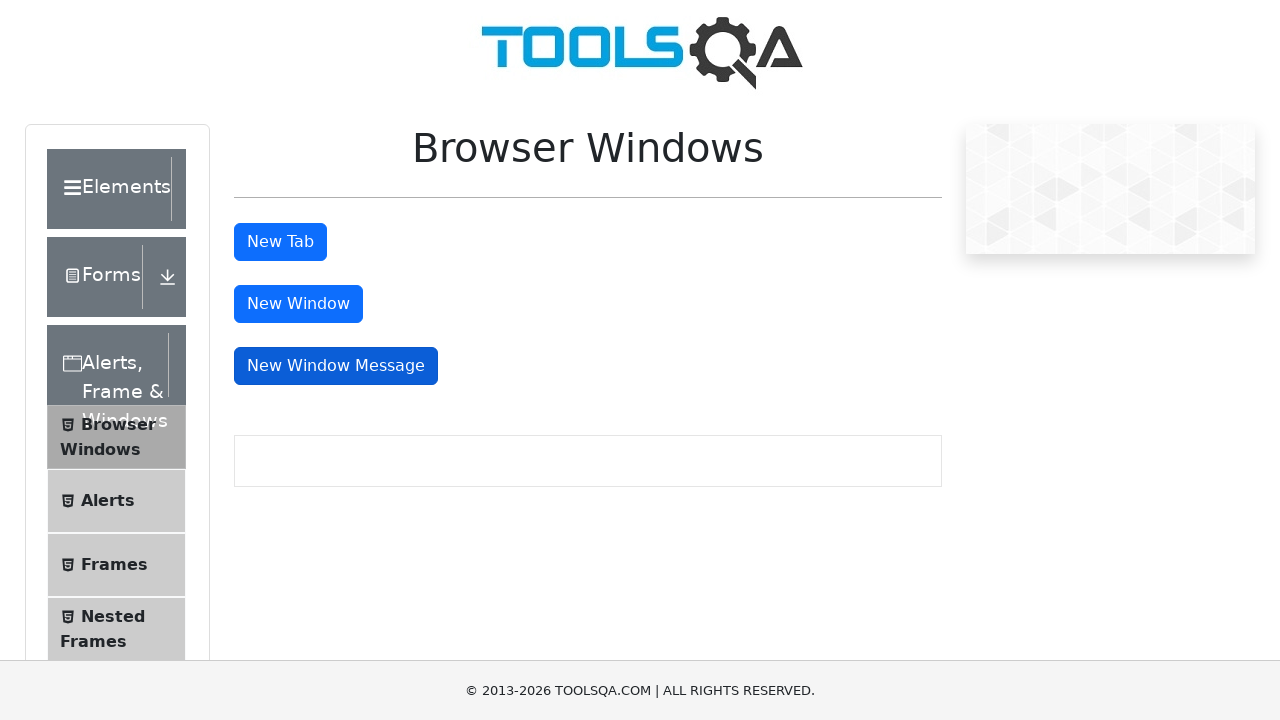

Printed body text from new window
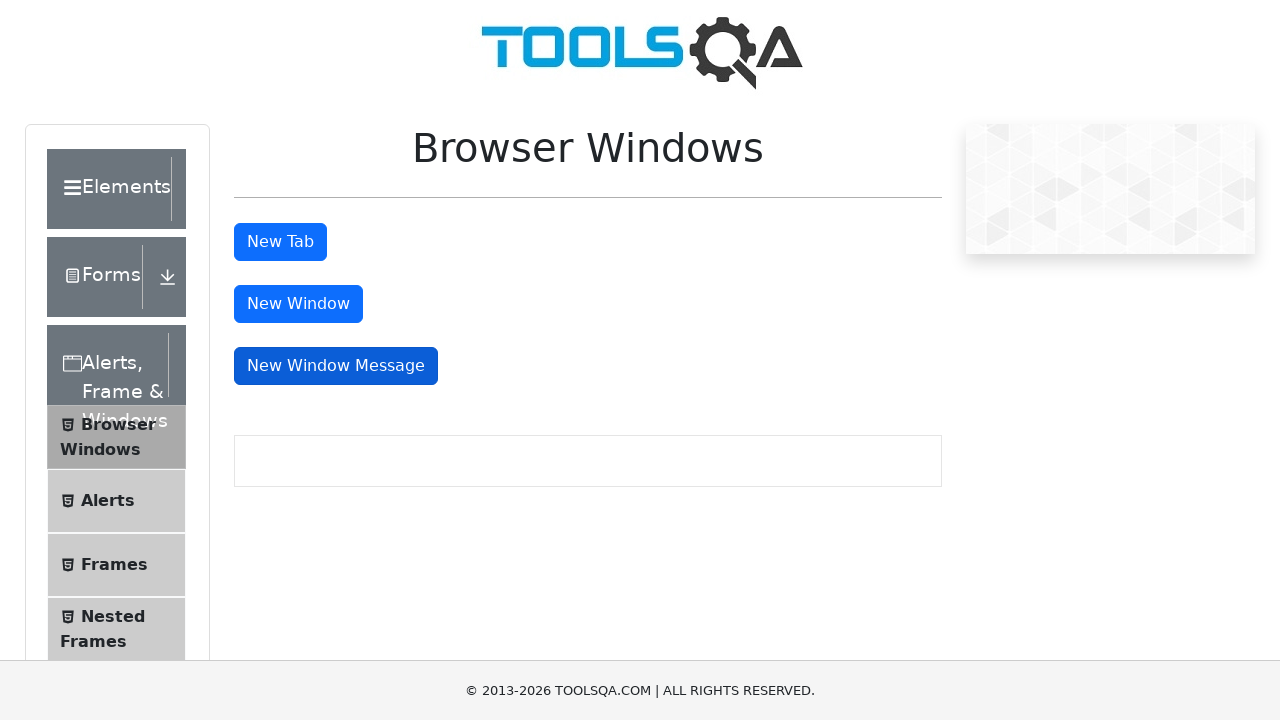

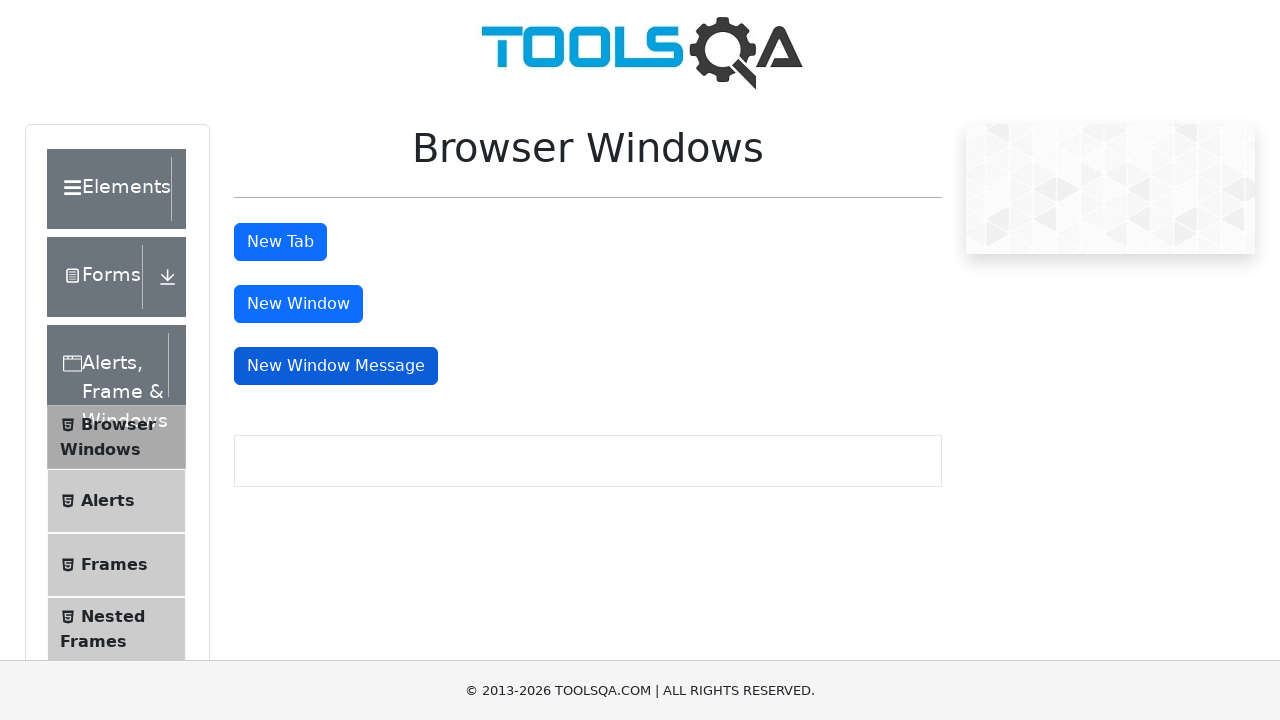